Tests the search functionality on snowfl.com by entering a search query, clicking the search button, and waiting for search results to load.

Starting URL: https://snowfl.com

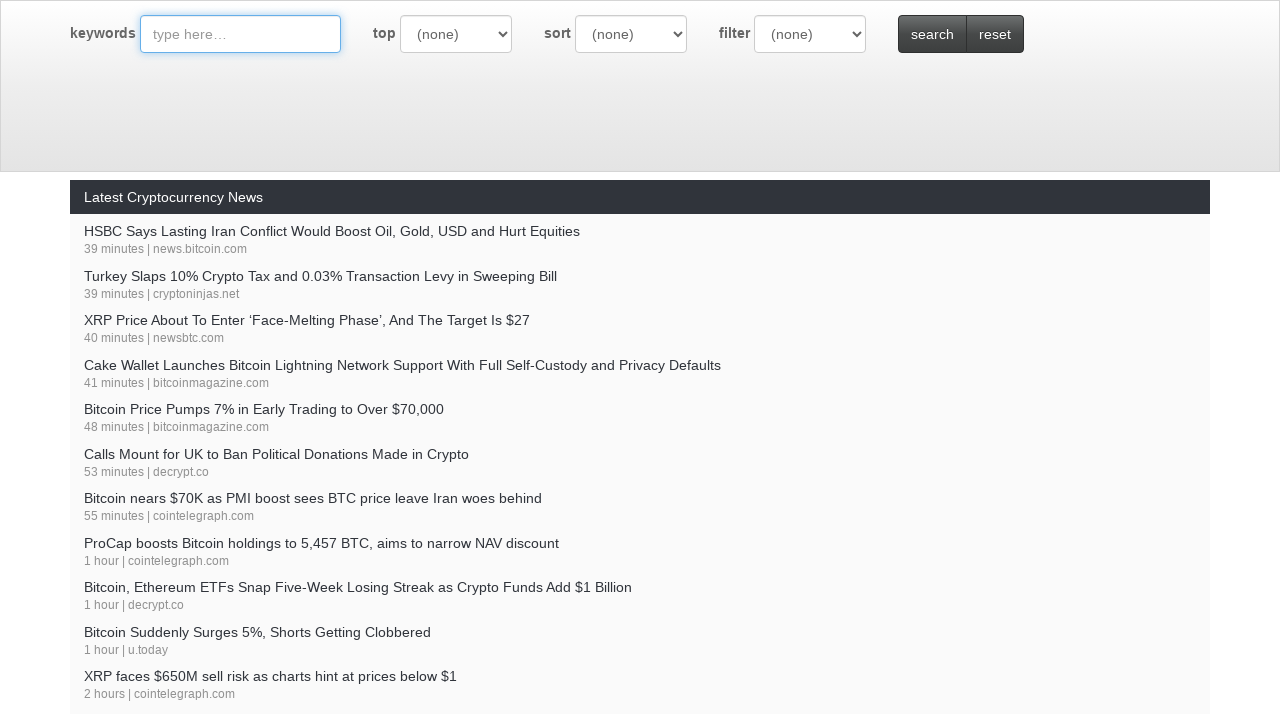

Filled search box with 'ubuntu linux iso' on #query
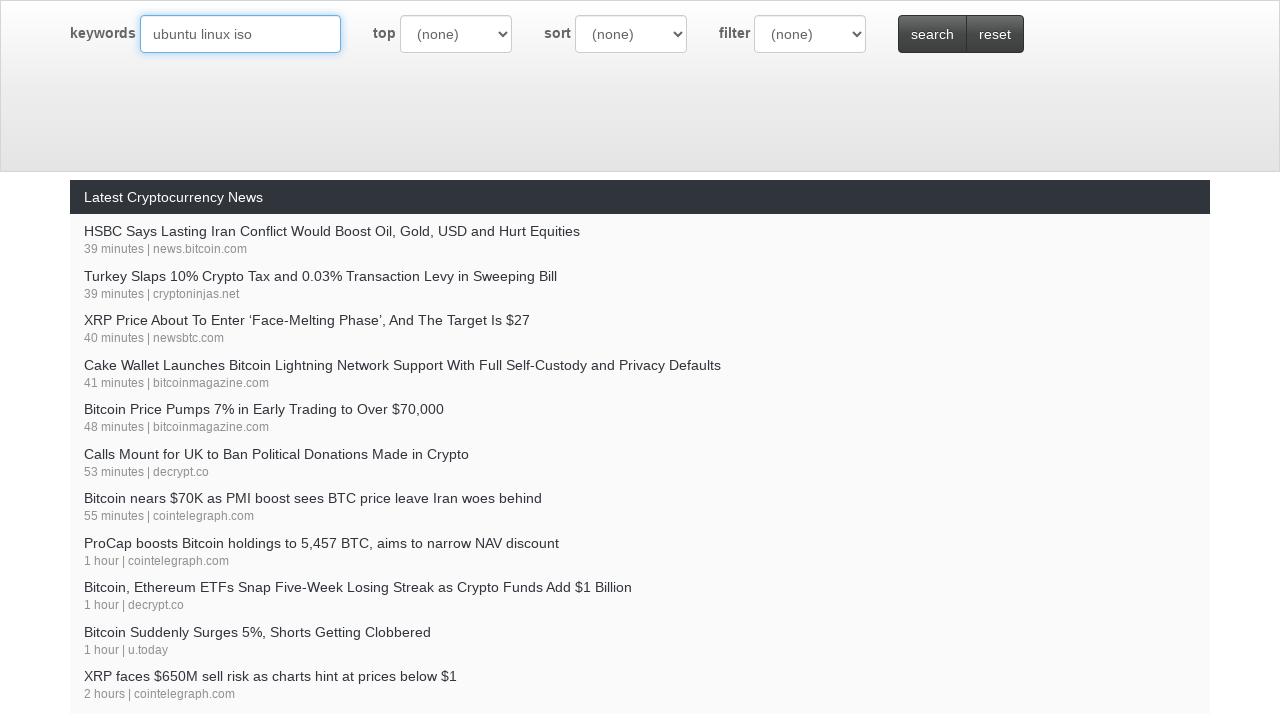

Waited 1 second for autocomplete/JS to process
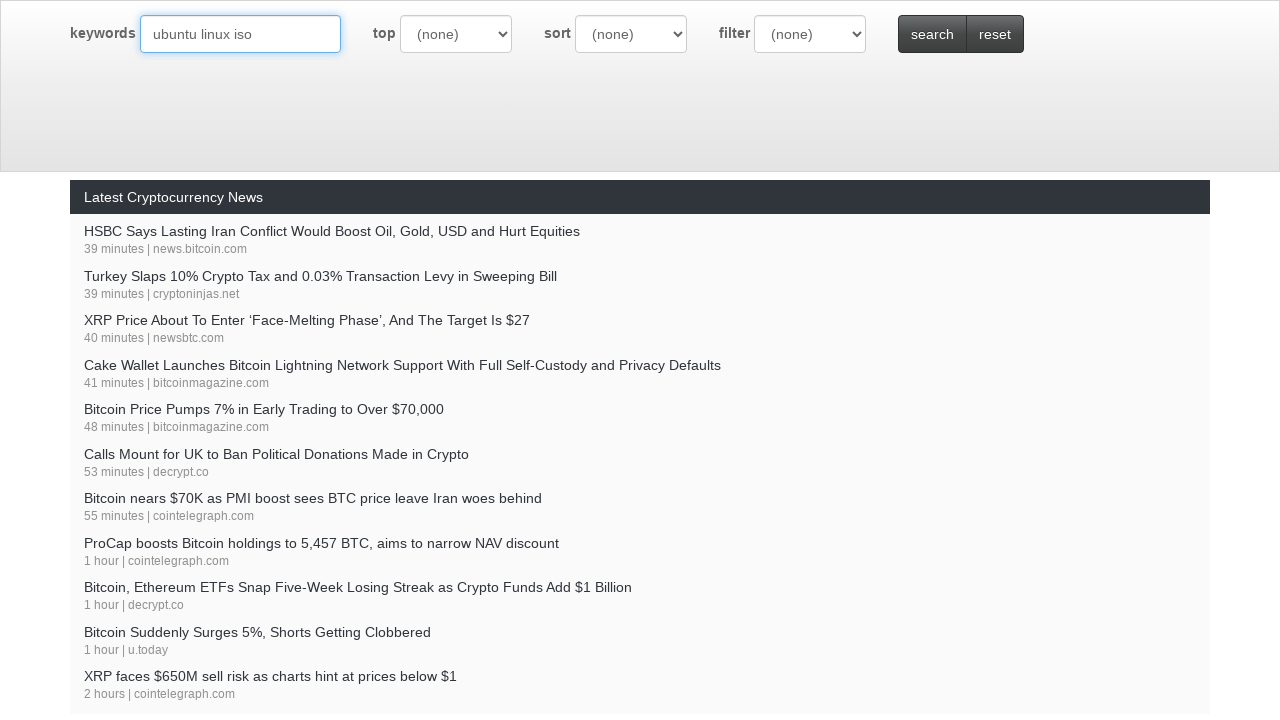

Clicked search button at (932, 34) on #btn-search
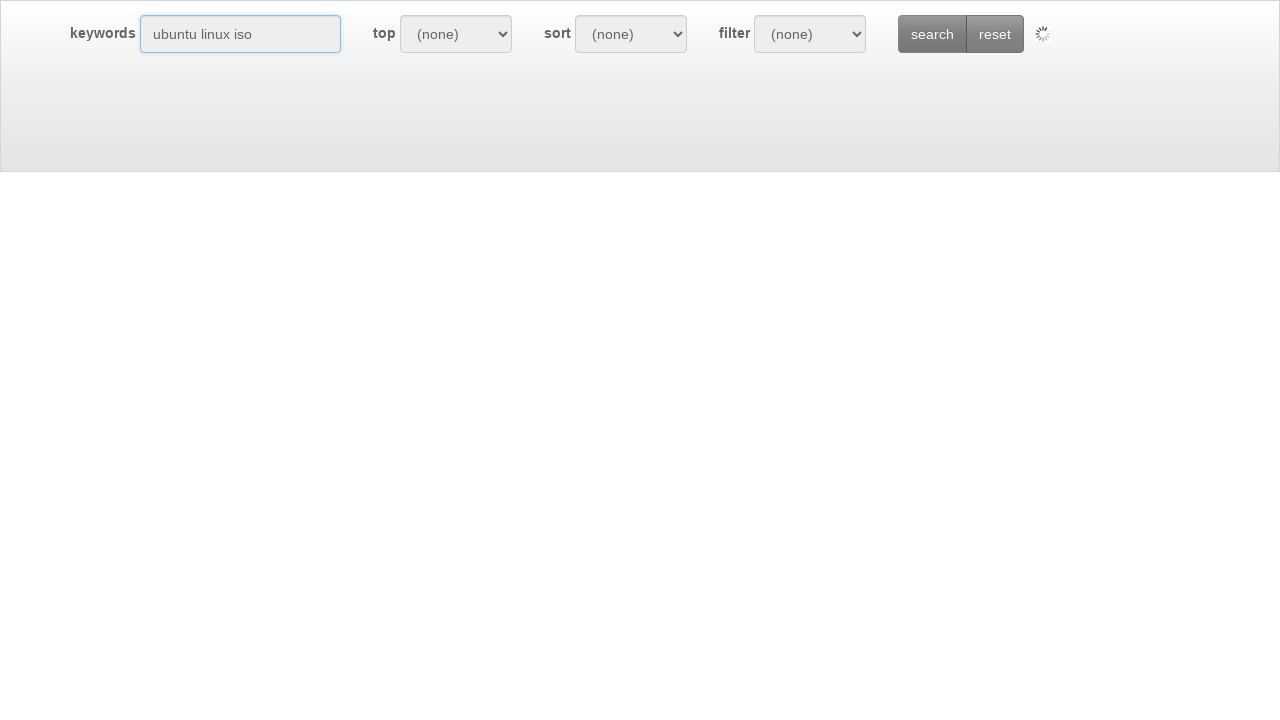

Search results loaded successfully
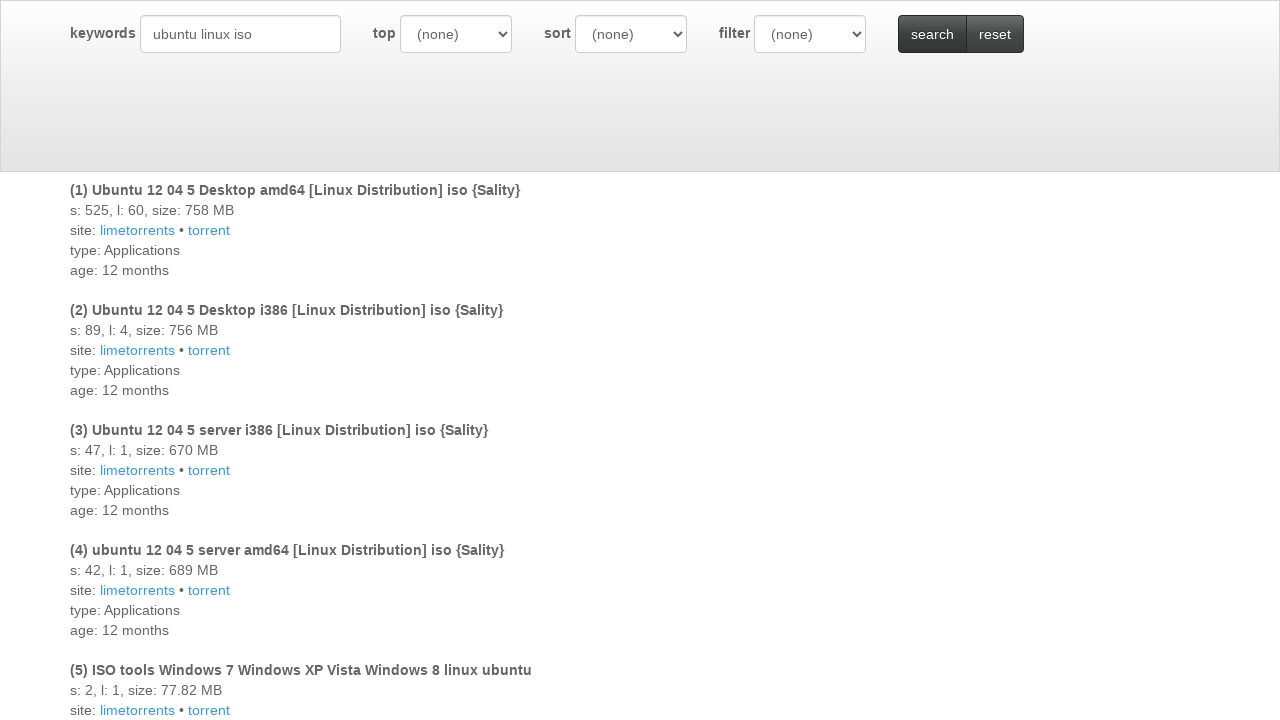

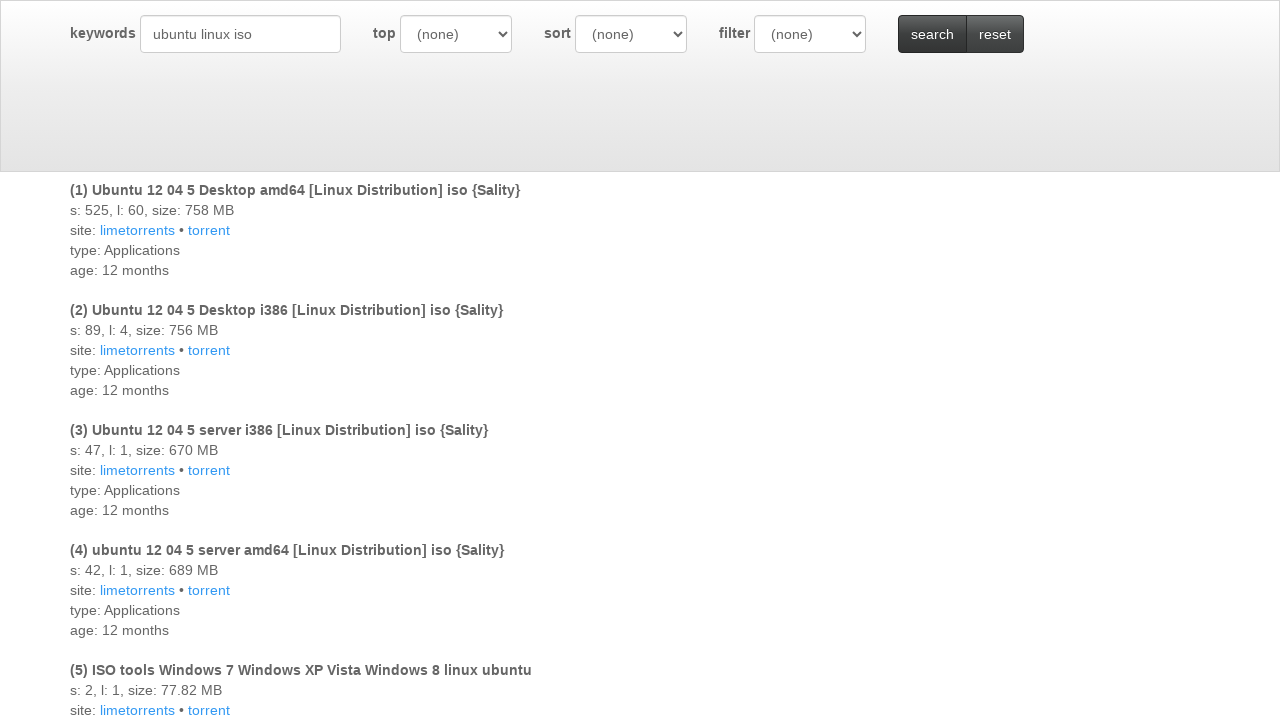